Tests flight booking flow on BlazeDemo by selecting departure/arrival cities, choosing a flight, and filling passenger information to complete the purchase

Starting URL: https://blazedemo.com/

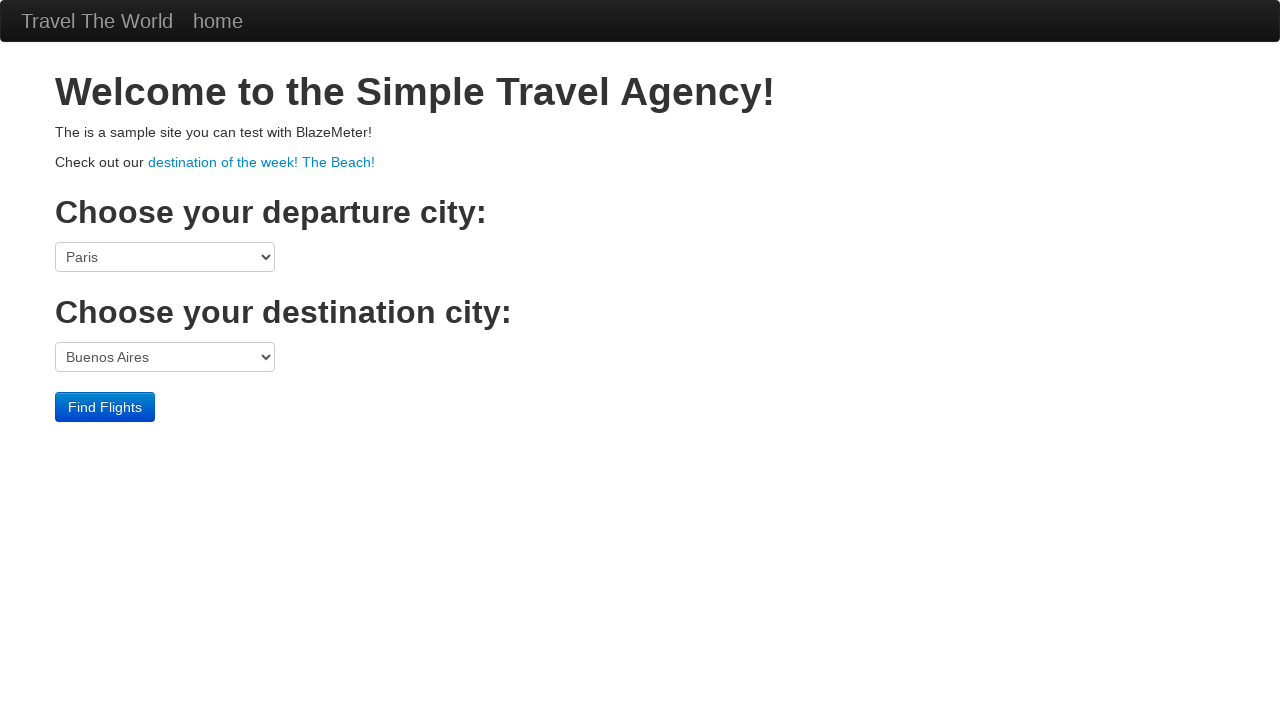

Clicked departure city dropdown at (165, 257) on select[name='fromPort']
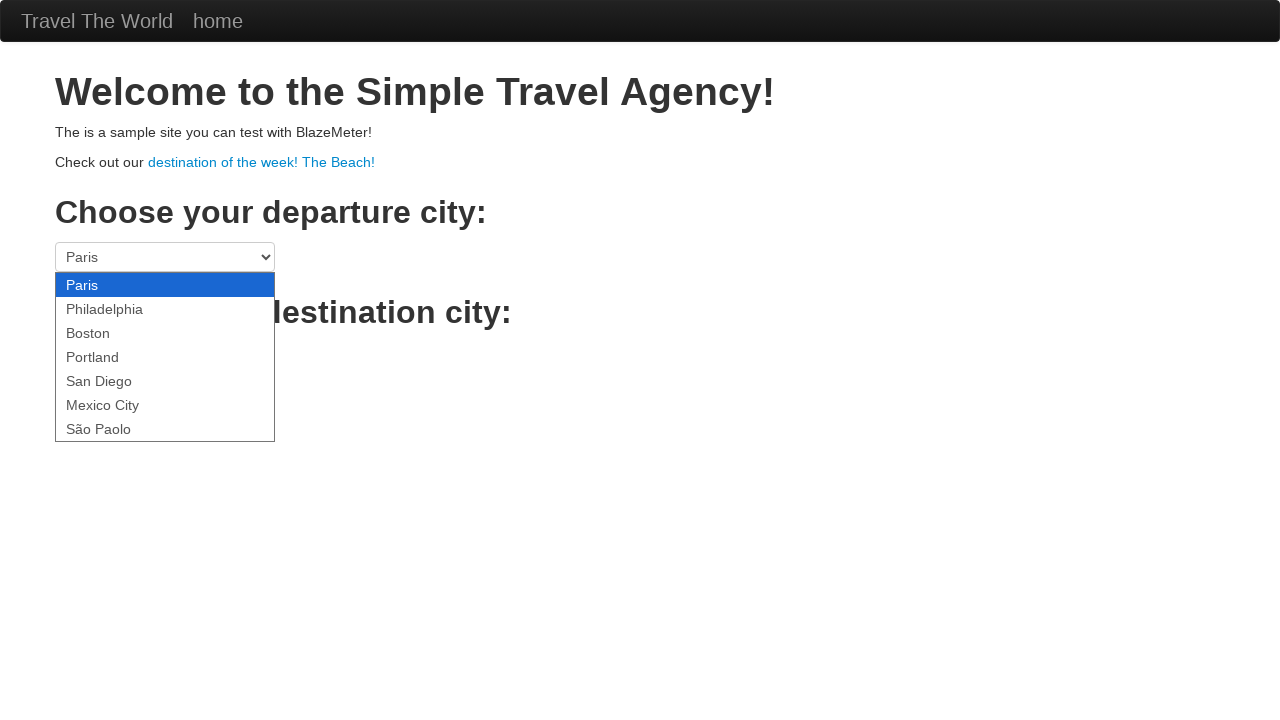

Selected Portland as departure city on select[name='fromPort']
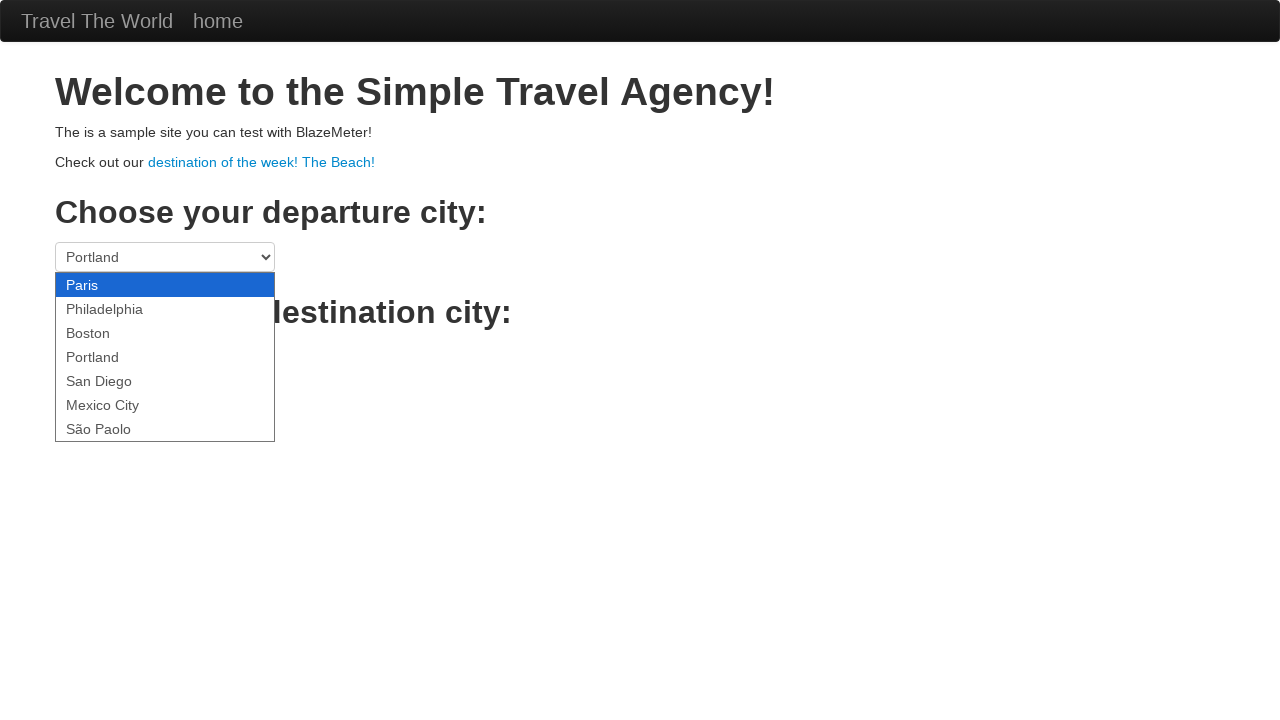

Clicked destination city dropdown at (165, 357) on select[name='toPort']
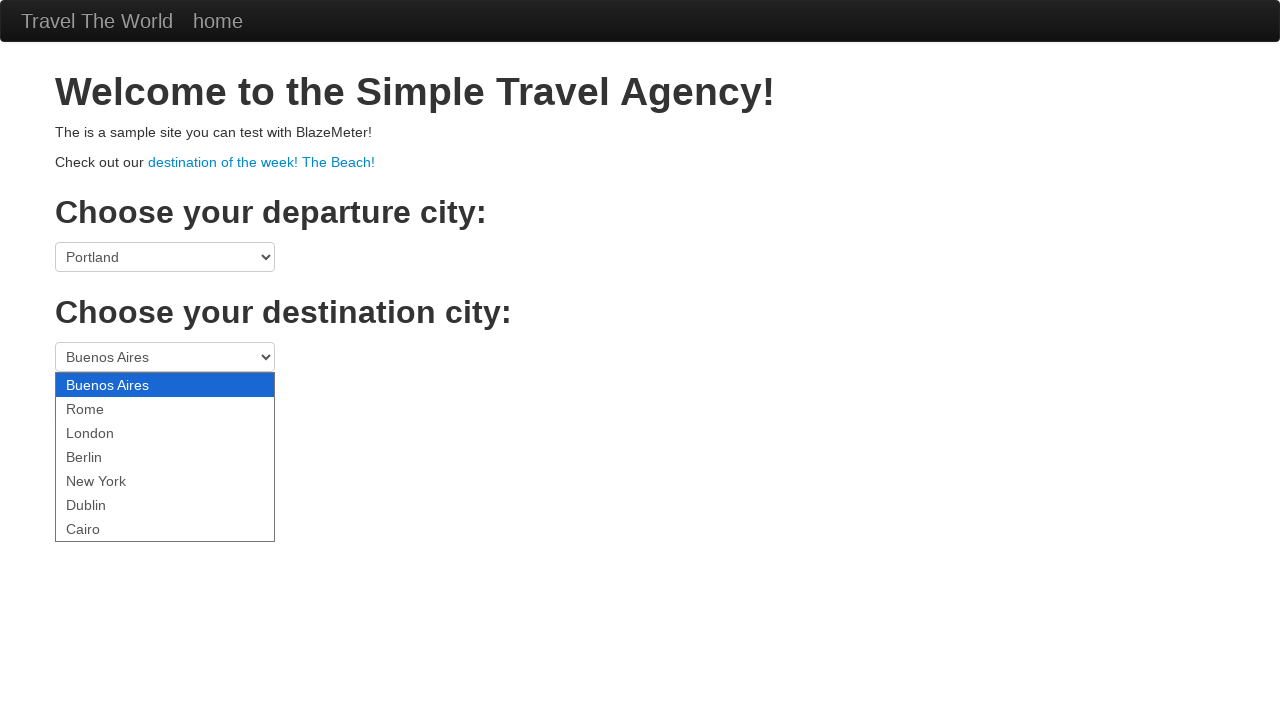

Selected Dublin as destination city on select[name='toPort']
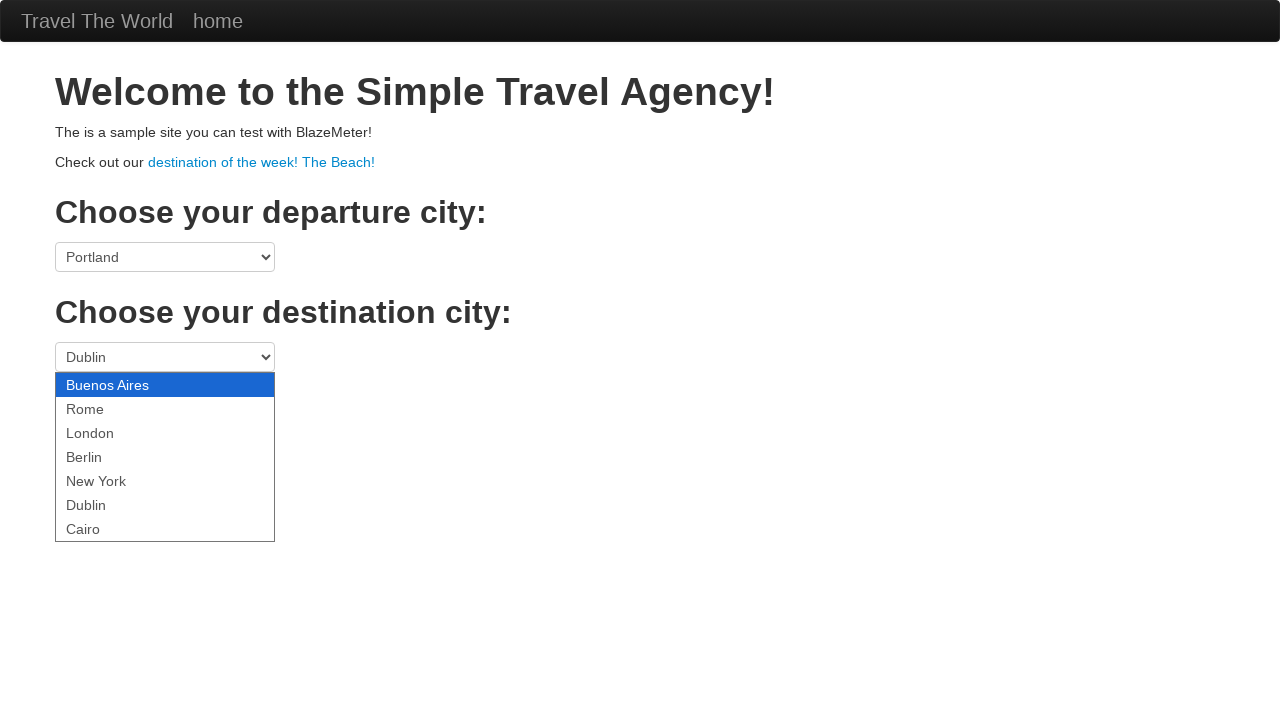

Clicked Find Flights button at (105, 407) on .btn-primary
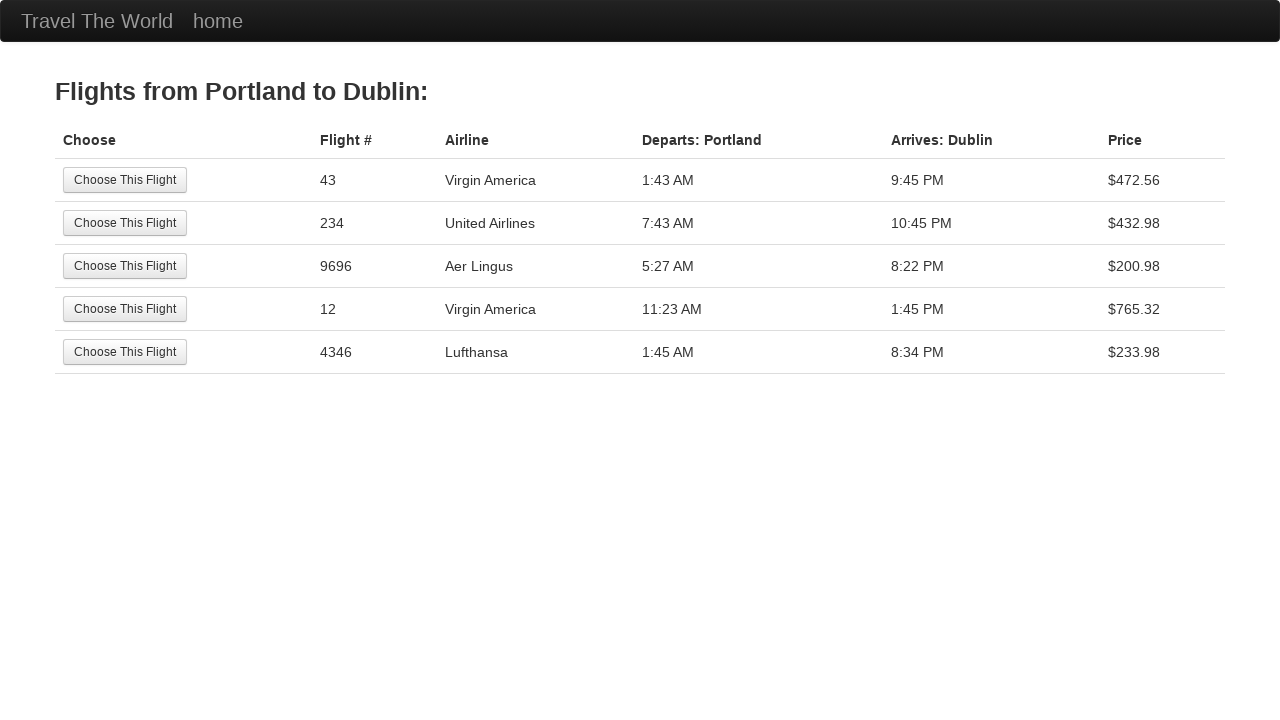

Selected flight from 4th row at (125, 309) on tr:nth-child(4) .btn
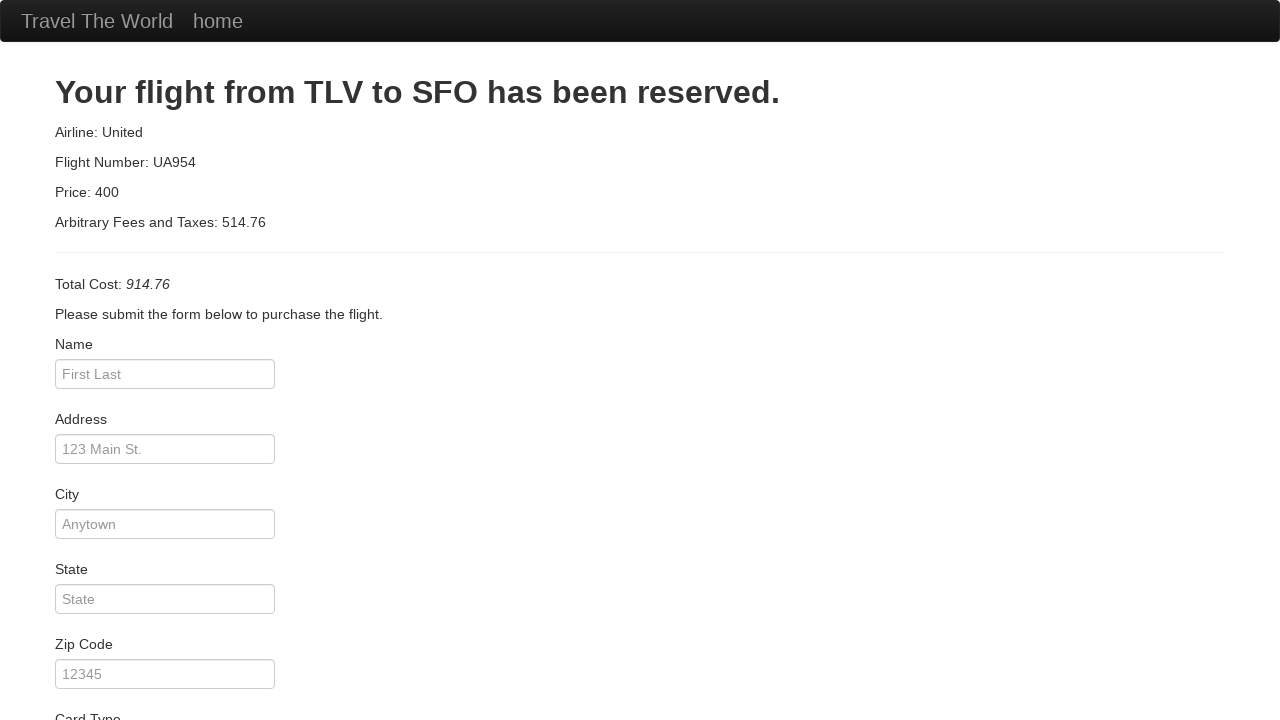

Clicked passenger name field at (165, 374) on #inputName
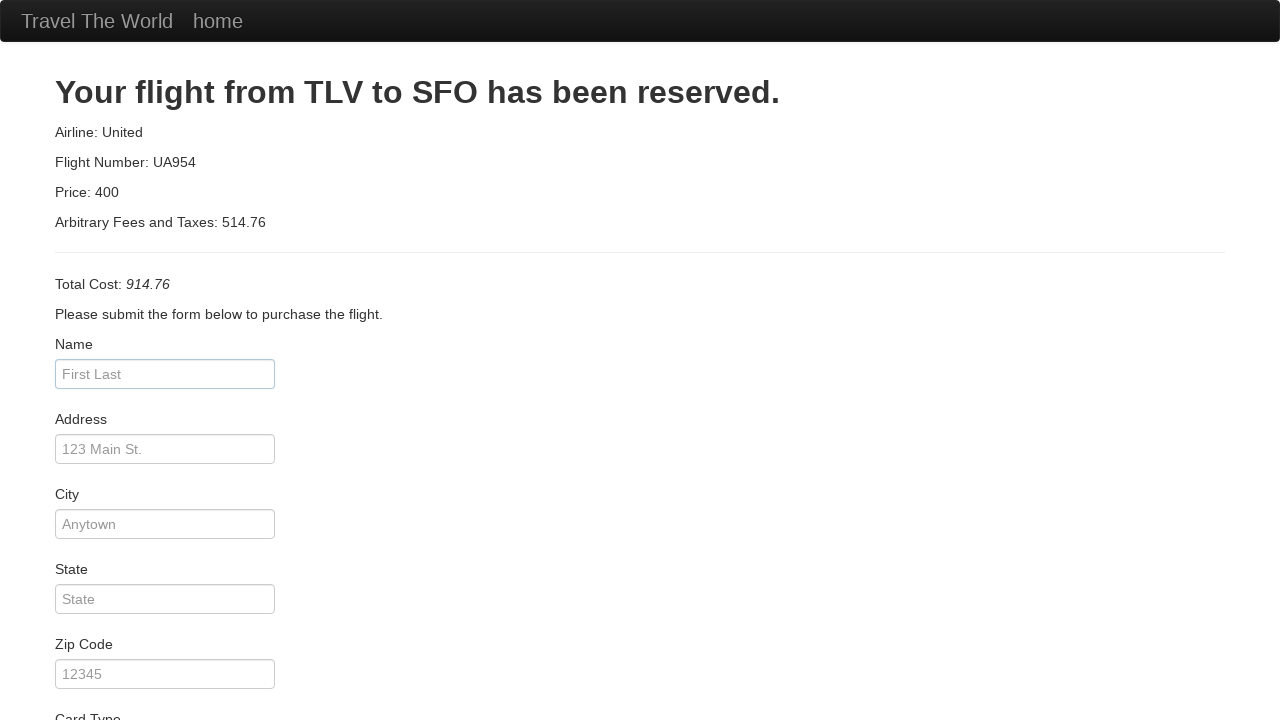

Entered passenger name: Maria on #inputName
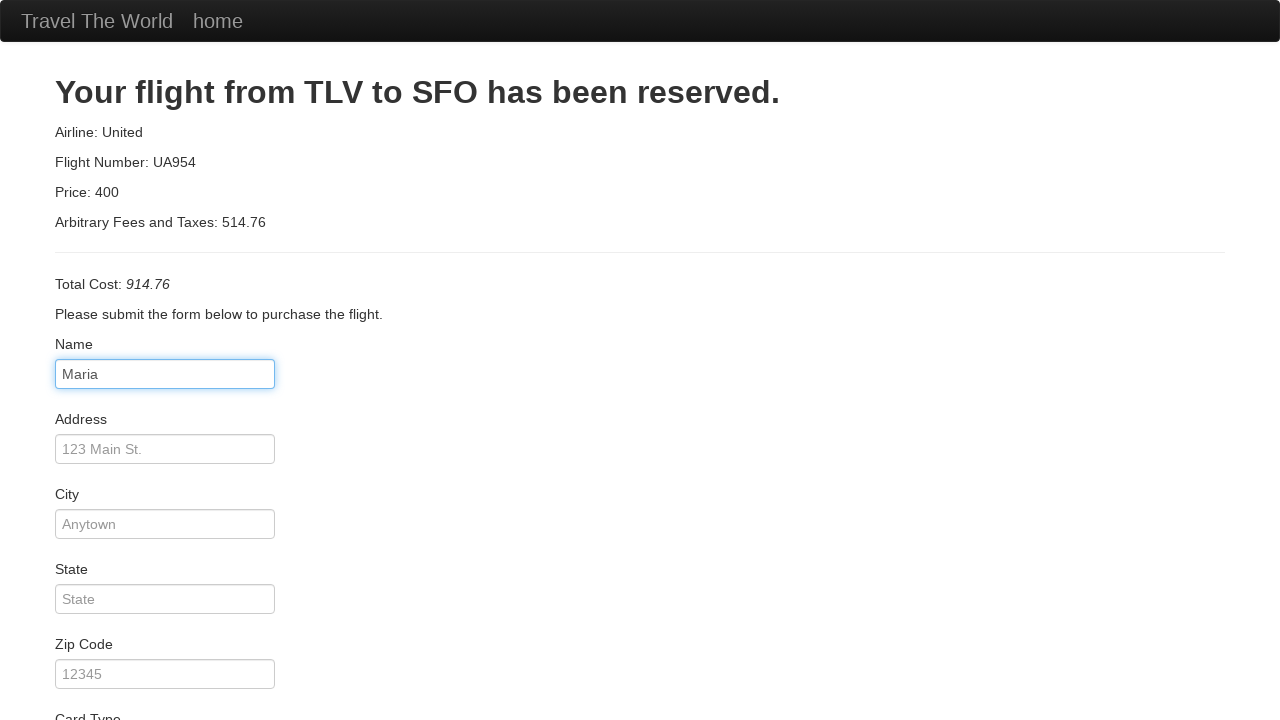

Clicked address field at (165, 449) on #address
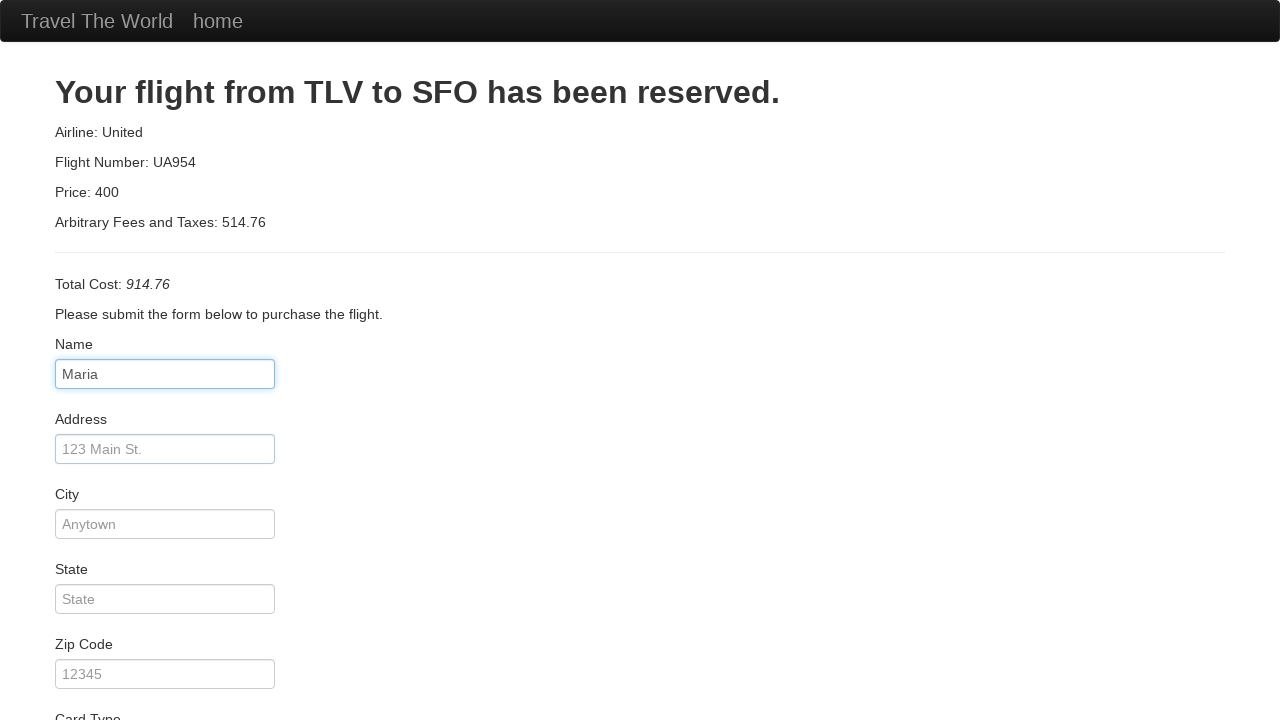

Entered address: 123 on #address
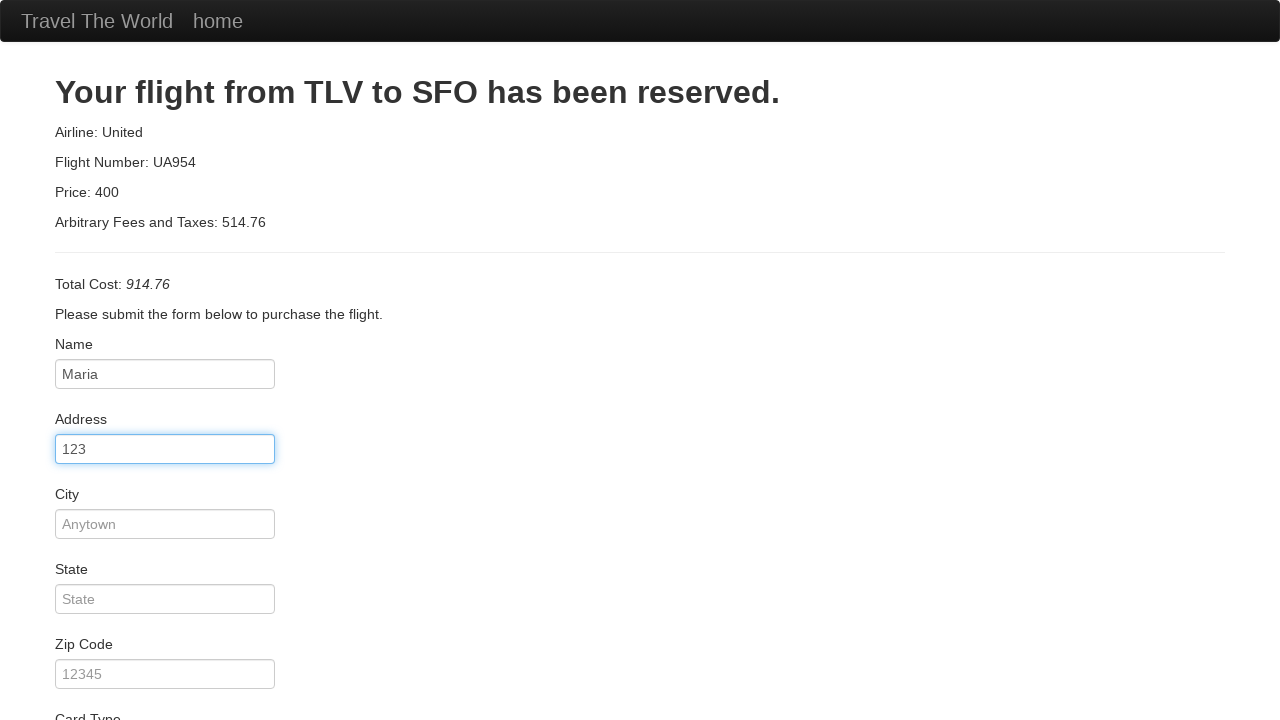

Clicked credit card year field at (165, 530) on #creditCardYear
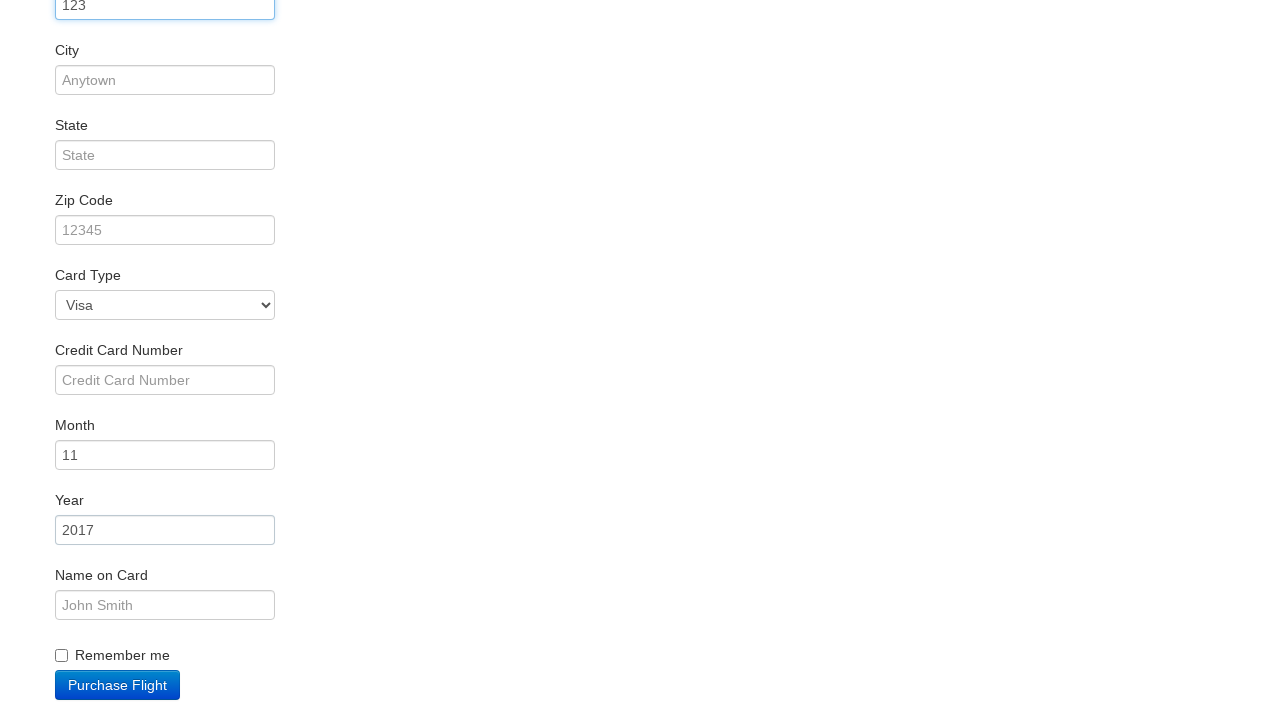

Entered credit card year: 2018 on #creditCardYear
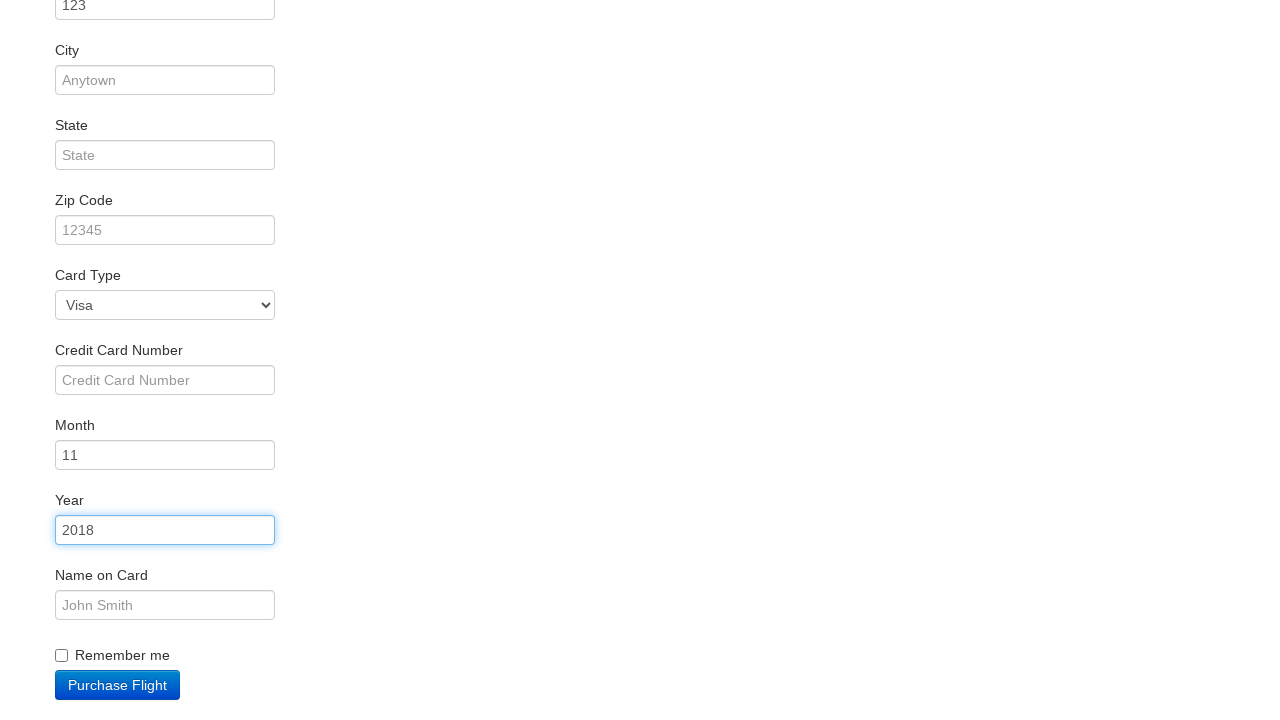

Clicked Purchase Flight button at (118, 685) on .btn-primary
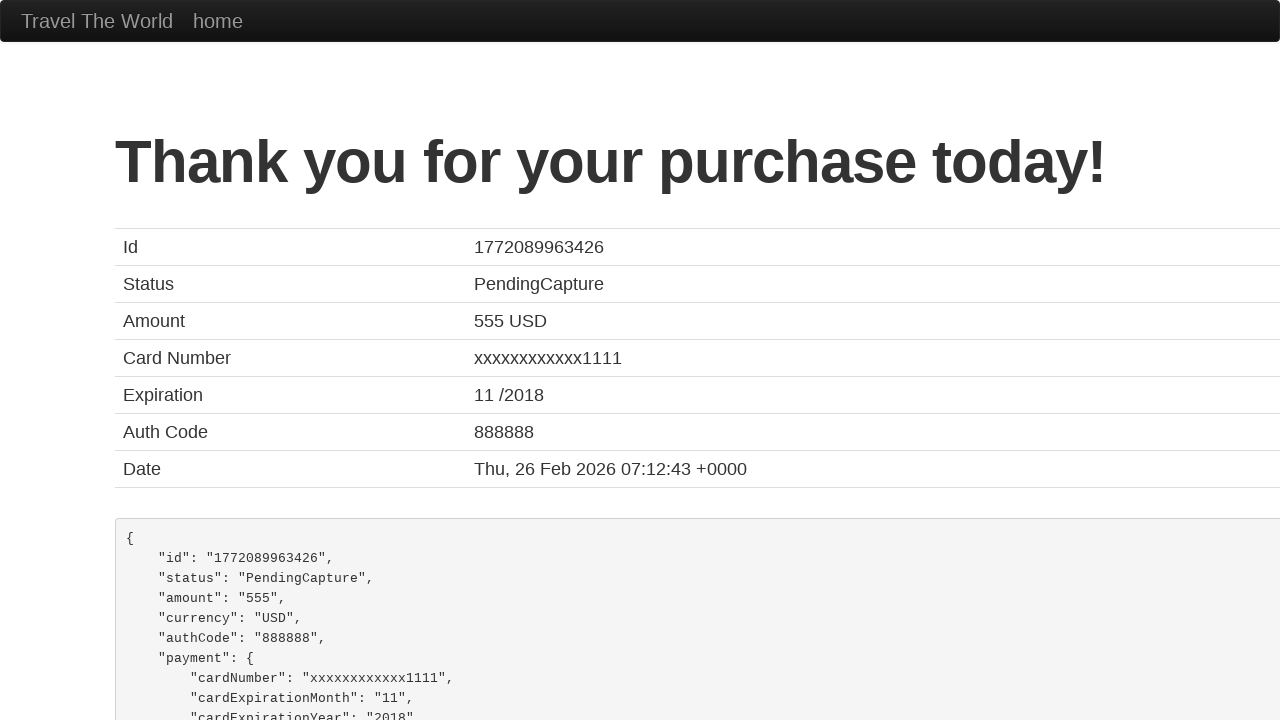

Confirmation page loaded successfully
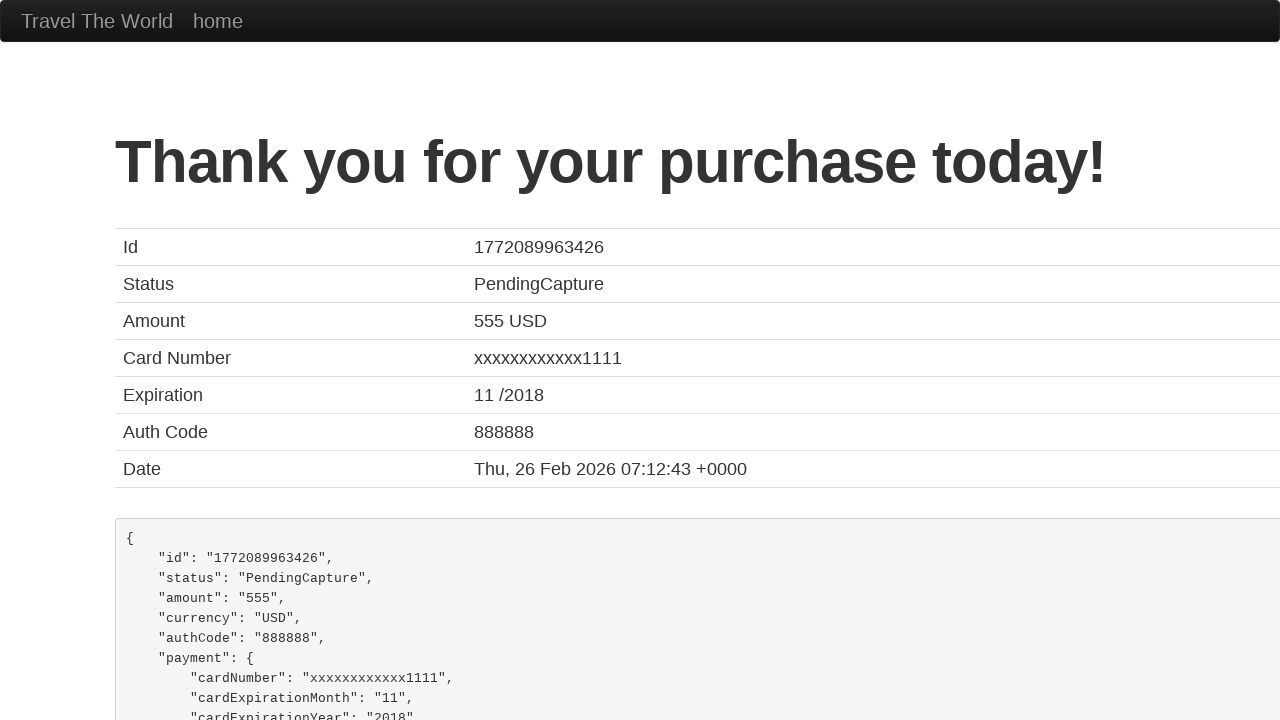

Verified page title is 'BlazeDemo Confirmation'
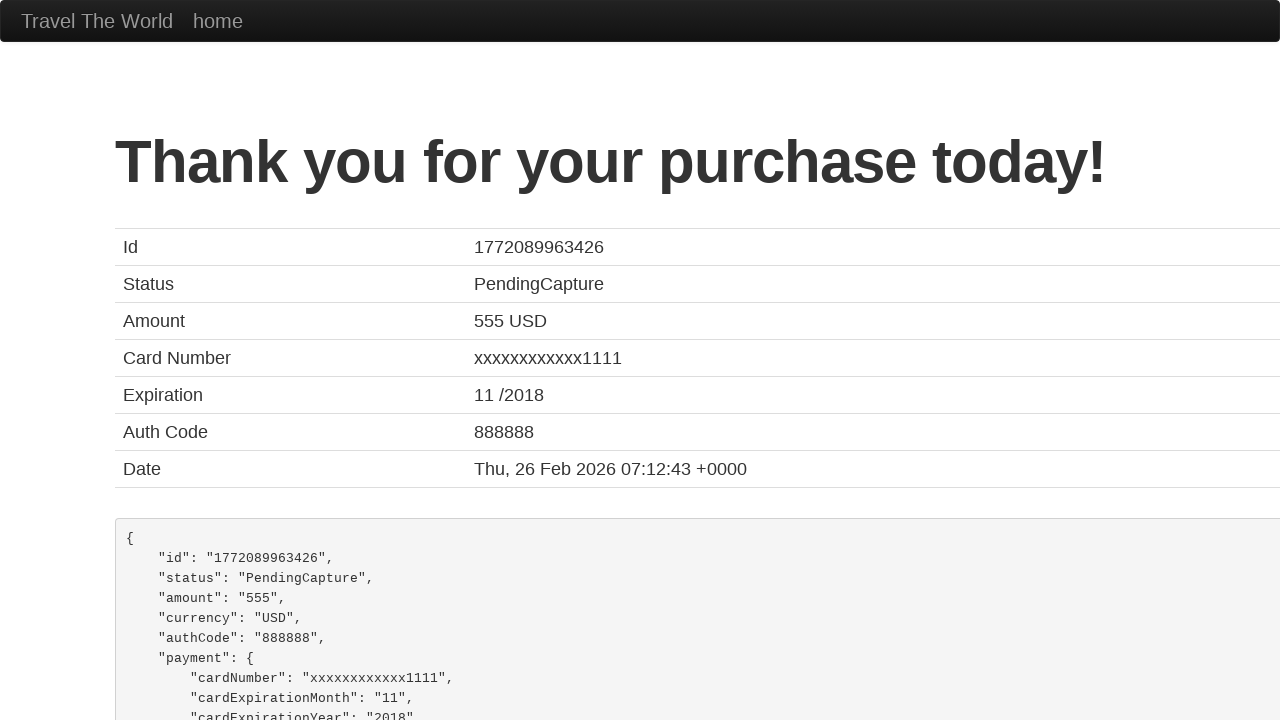

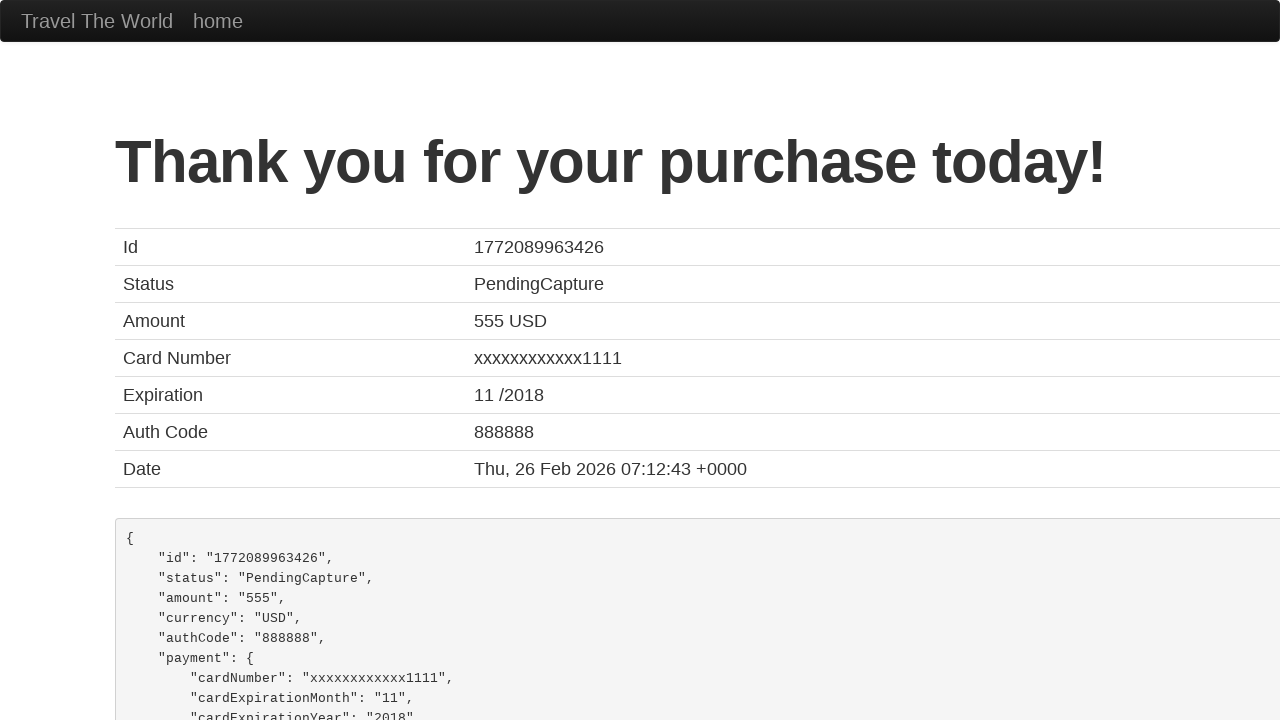